Tests file download and upload functionality by downloading a file from the download page and then uploading it to the upload page.

Starting URL: https://the-internet.herokuapp.com/download

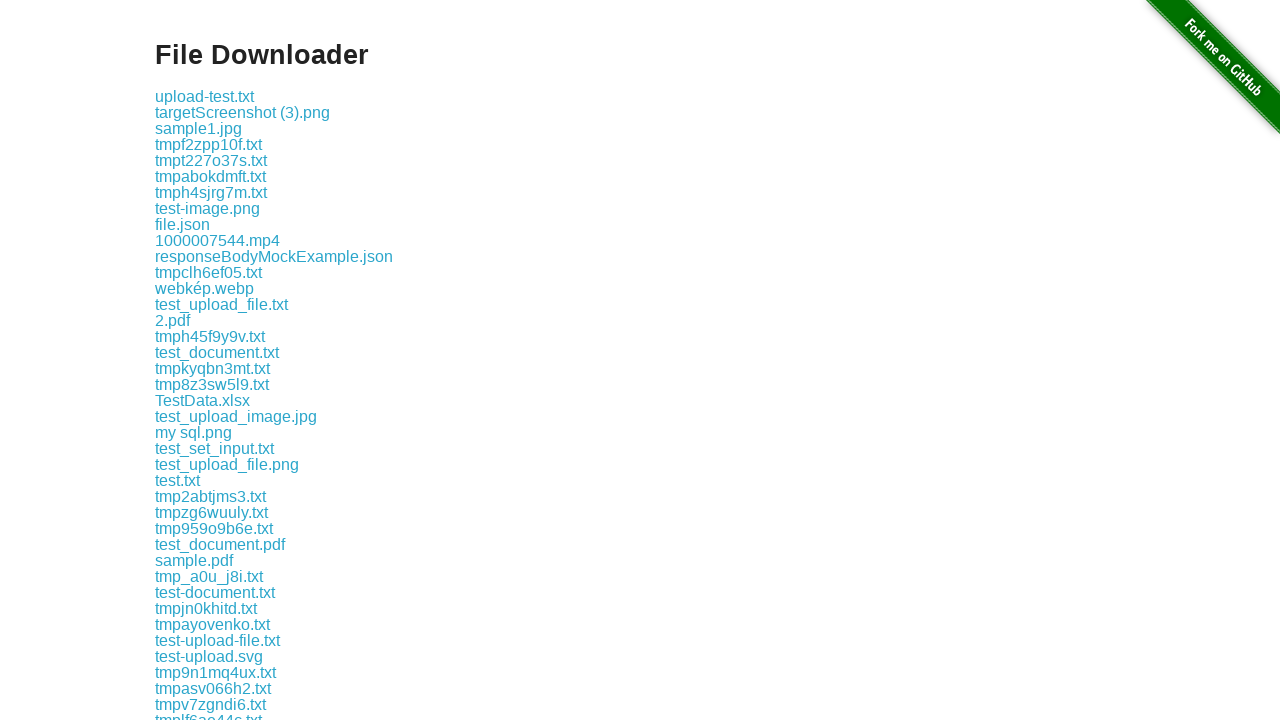

Waited for download links to be present on download page
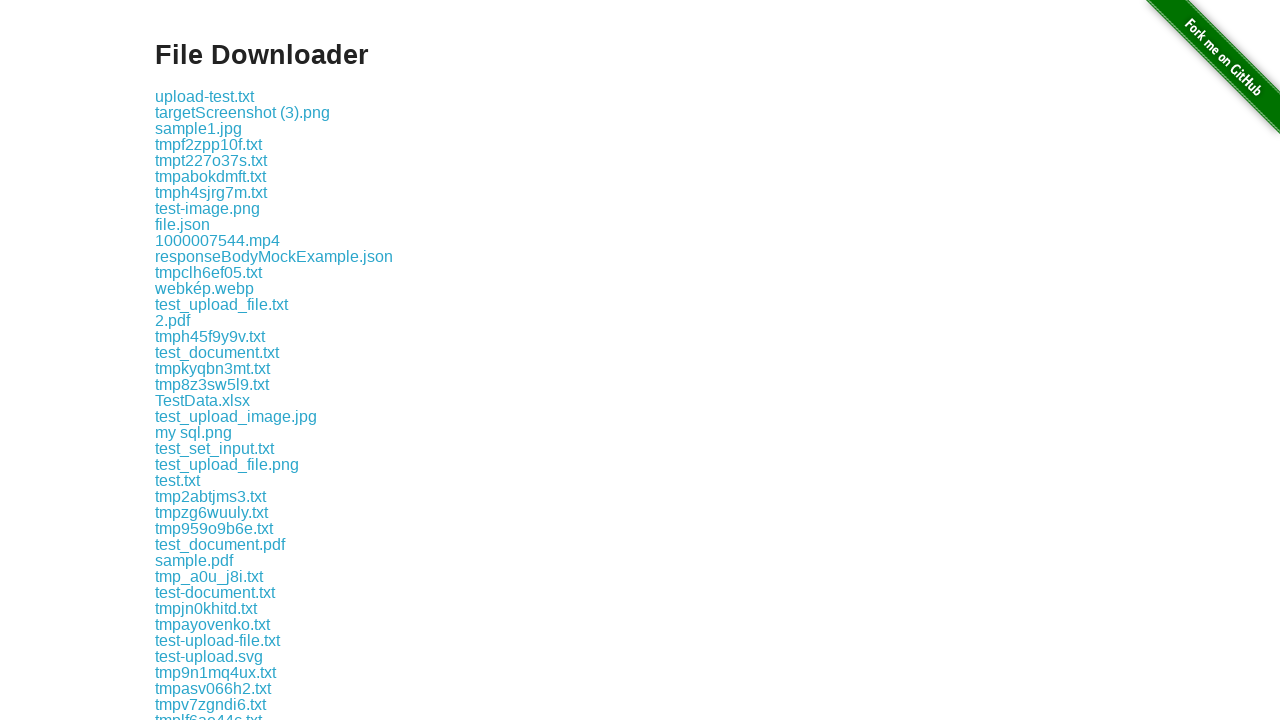

Clicked download link and initiated file download at (210, 176) on #content > div > a:nth-child(12)
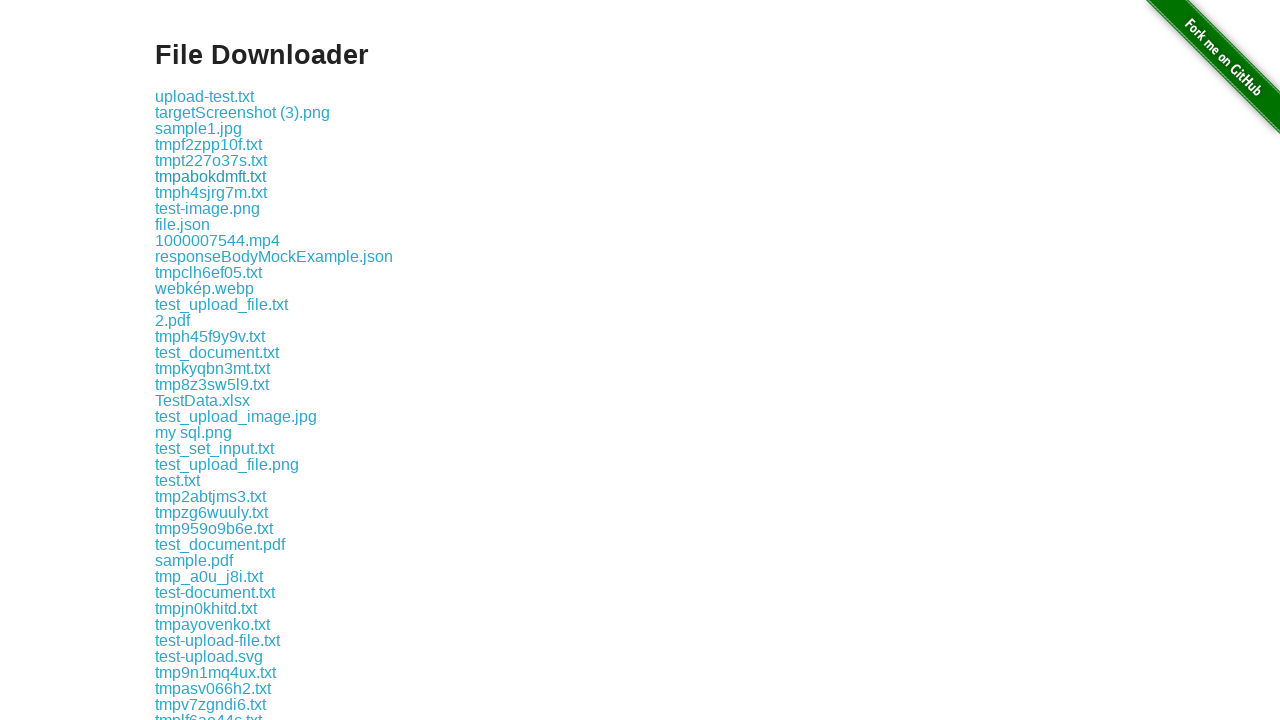

Retrieved downloaded file path
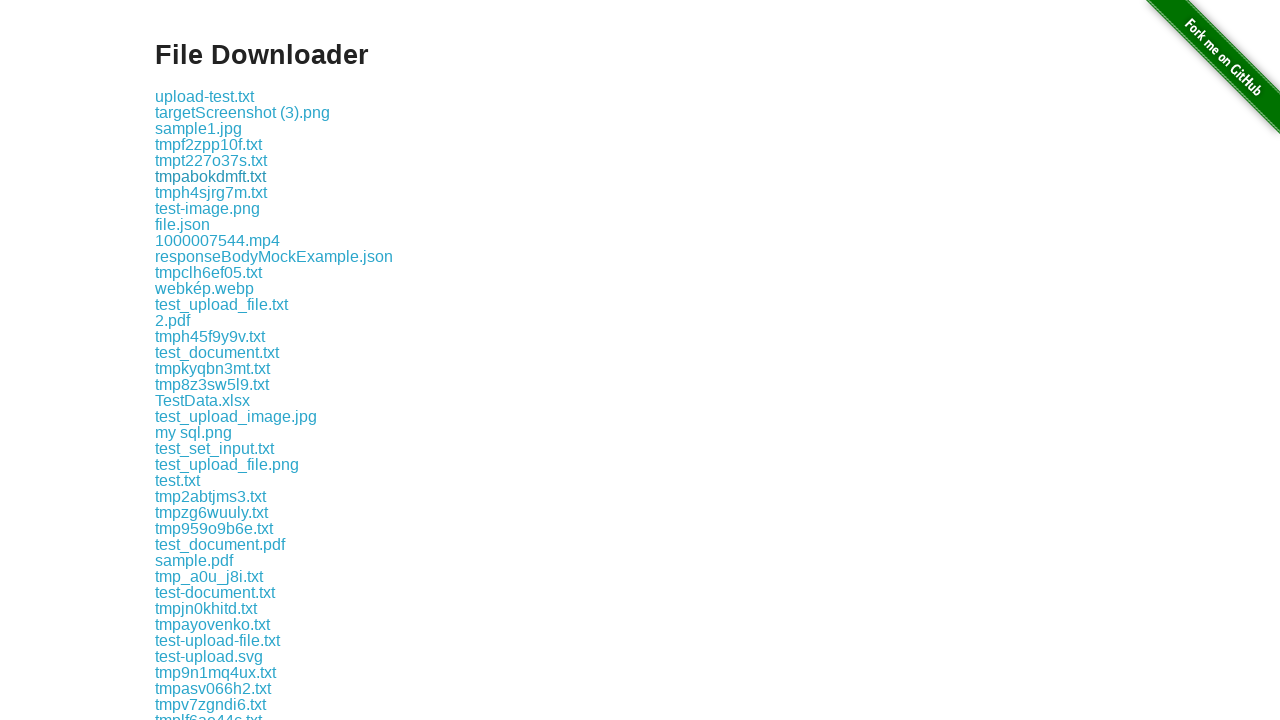

Navigated to file upload page
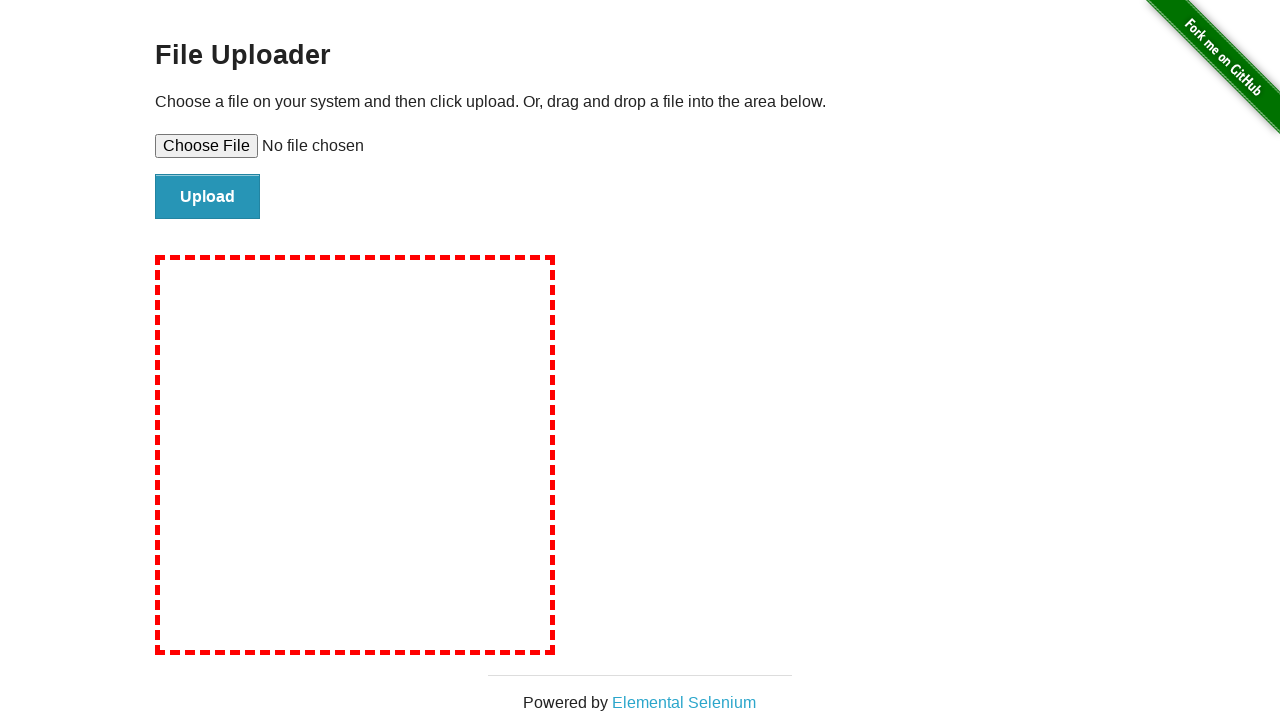

Selected downloaded file for upload
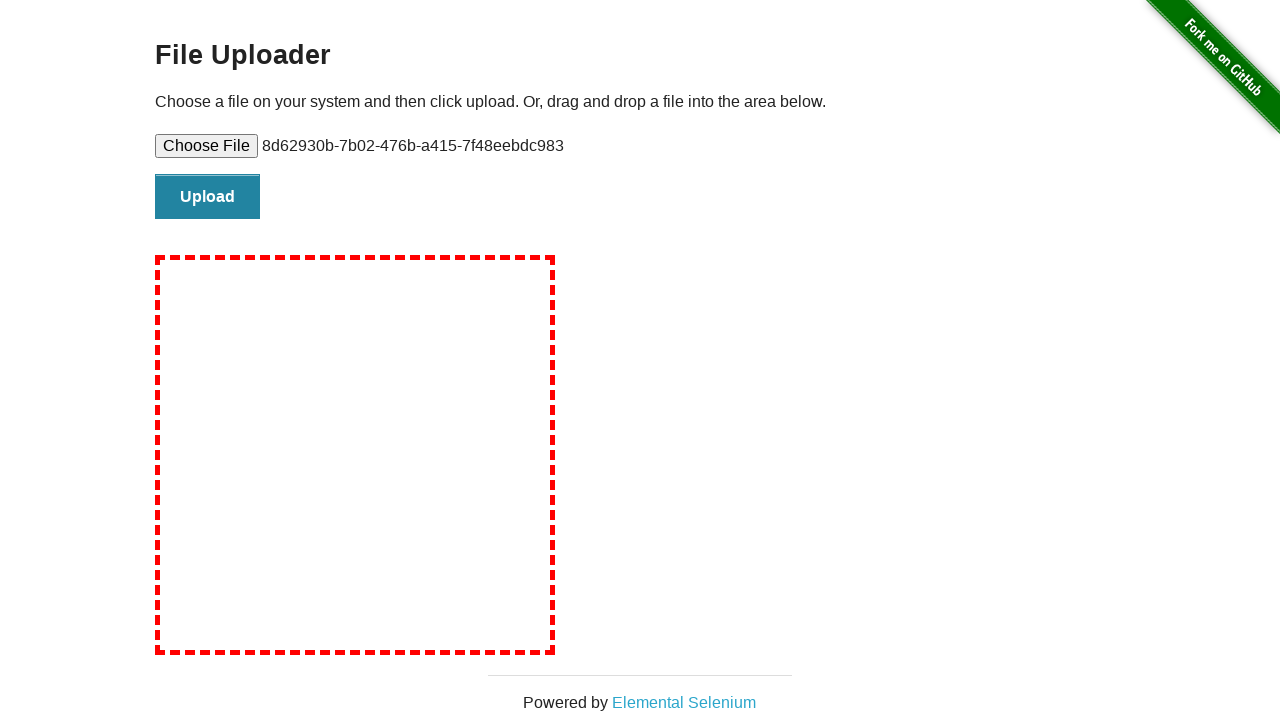

Clicked file submit button to upload at (208, 197) on #file-submit
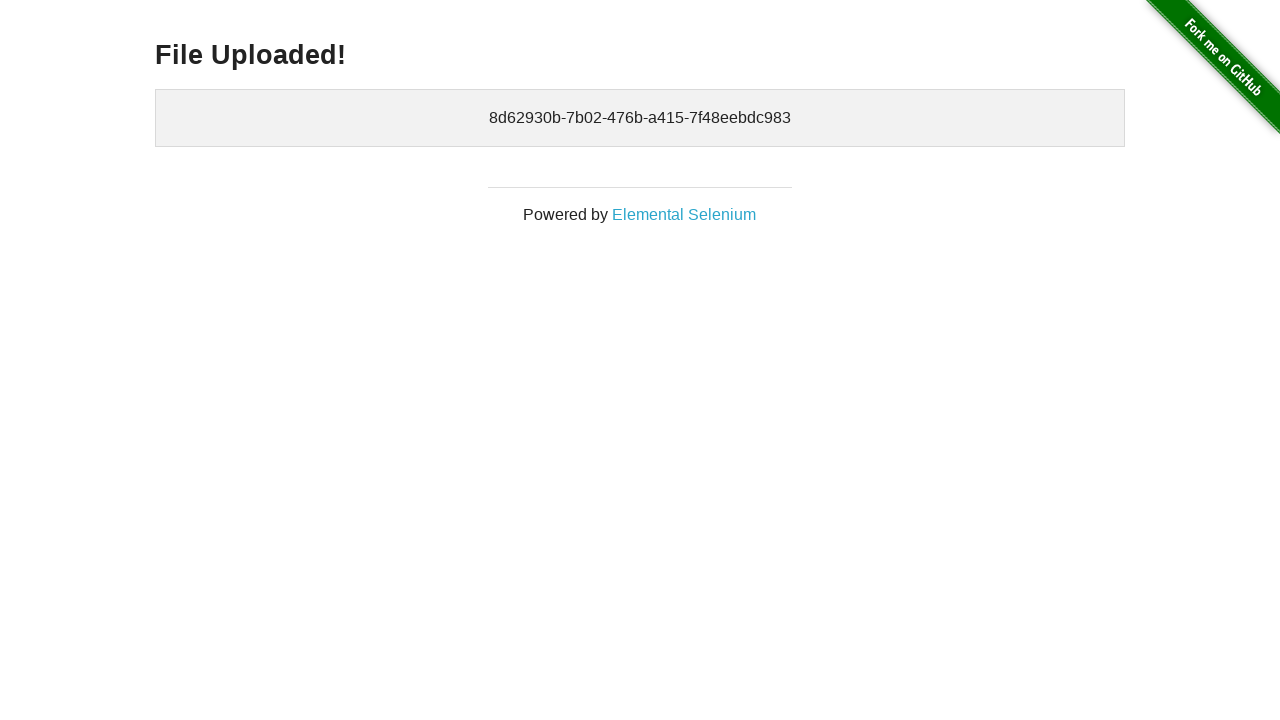

Verified file upload completed successfully
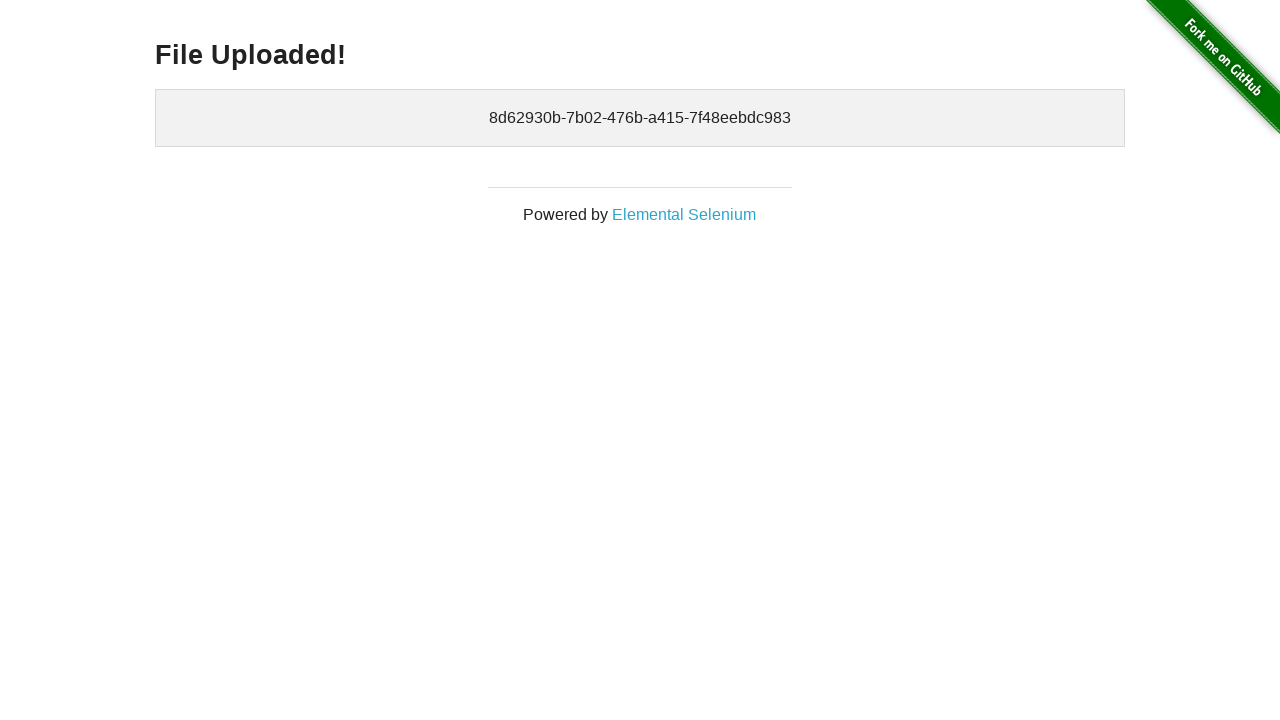

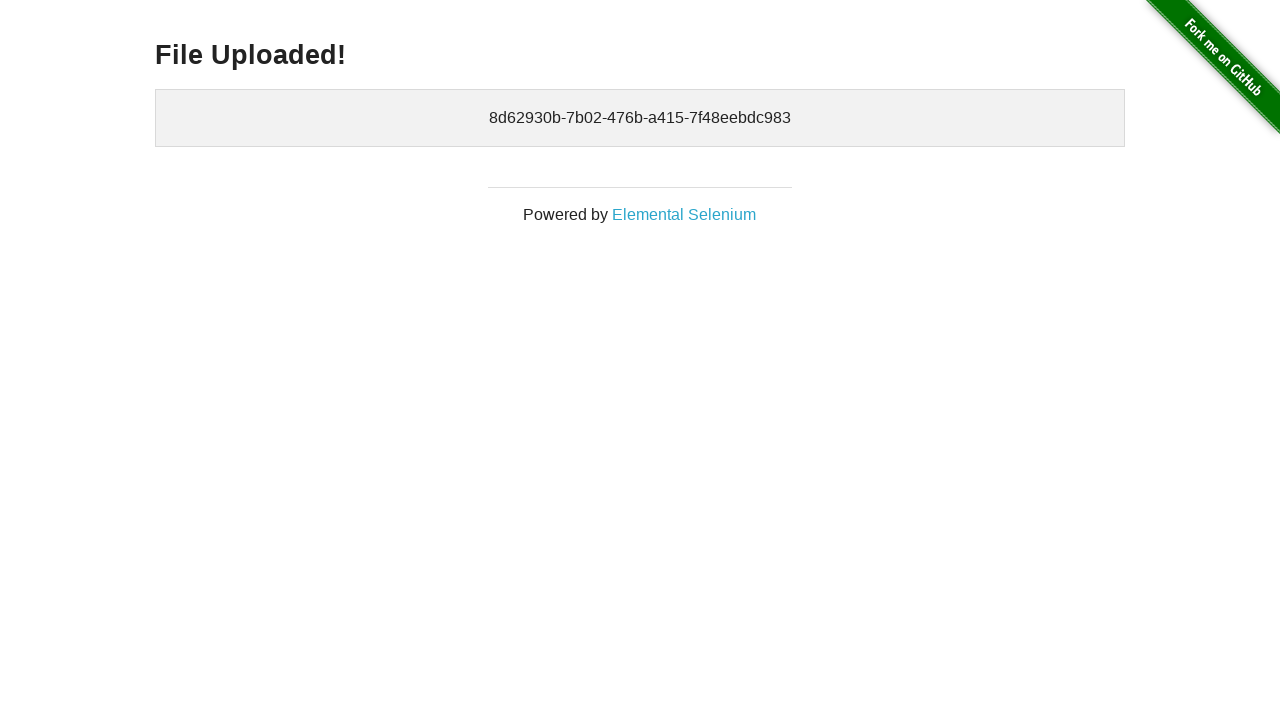